Tests single dropdown selection functionality by selecting options using different methods: by index, by value, and by visible text

Starting URL: https://www.hyrtutorials.com/p/html-dropdown-elements-practice.html

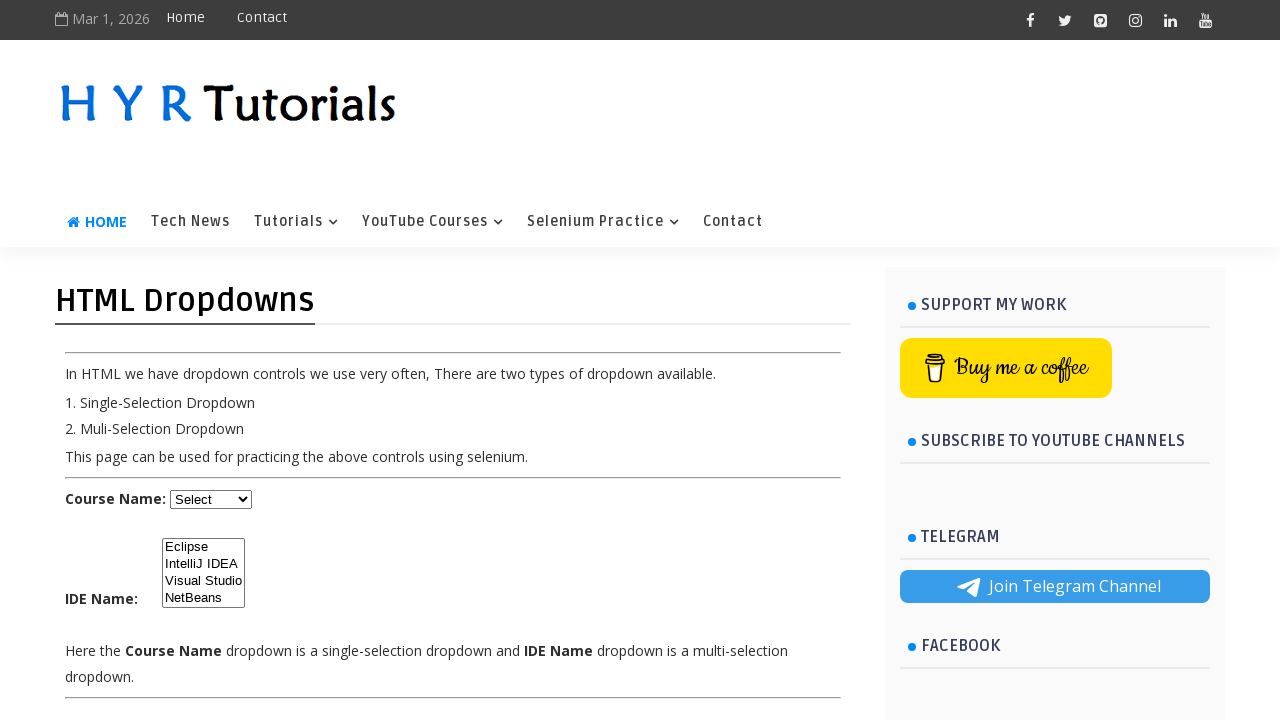

Selected dropdown option by index 1 (second option) on #course
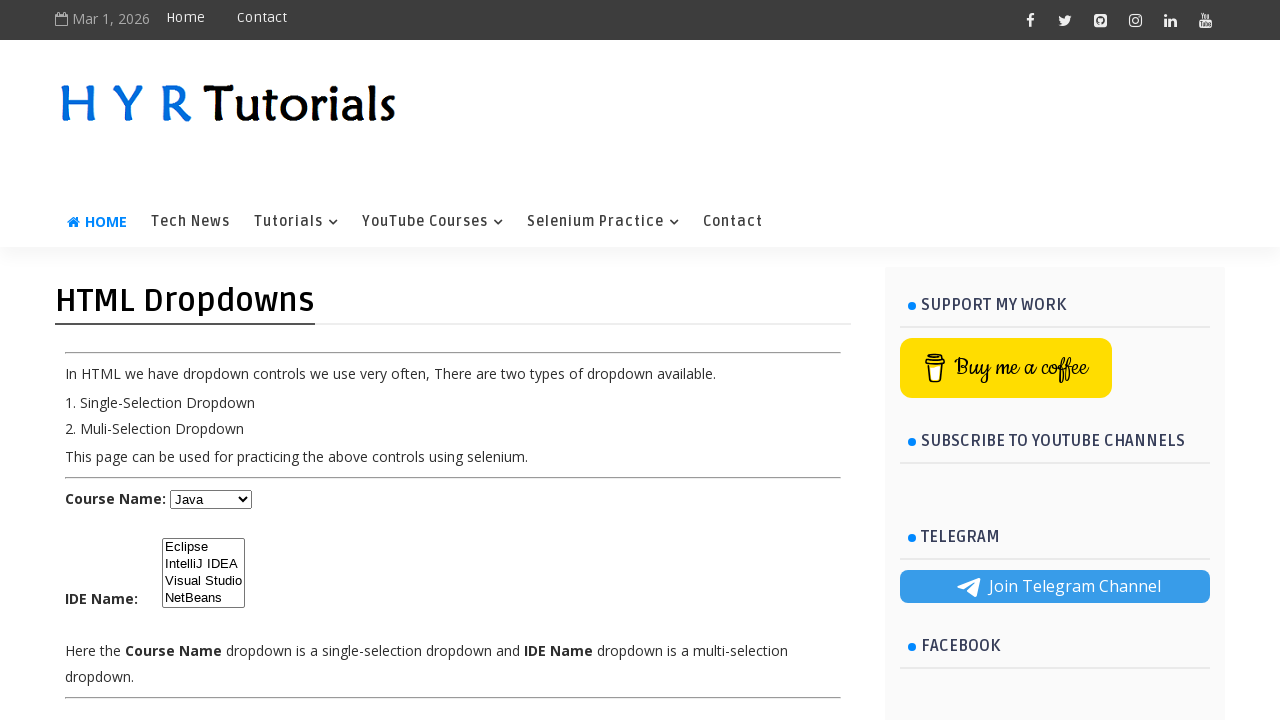

Selected dropdown option by value 'net' on #course
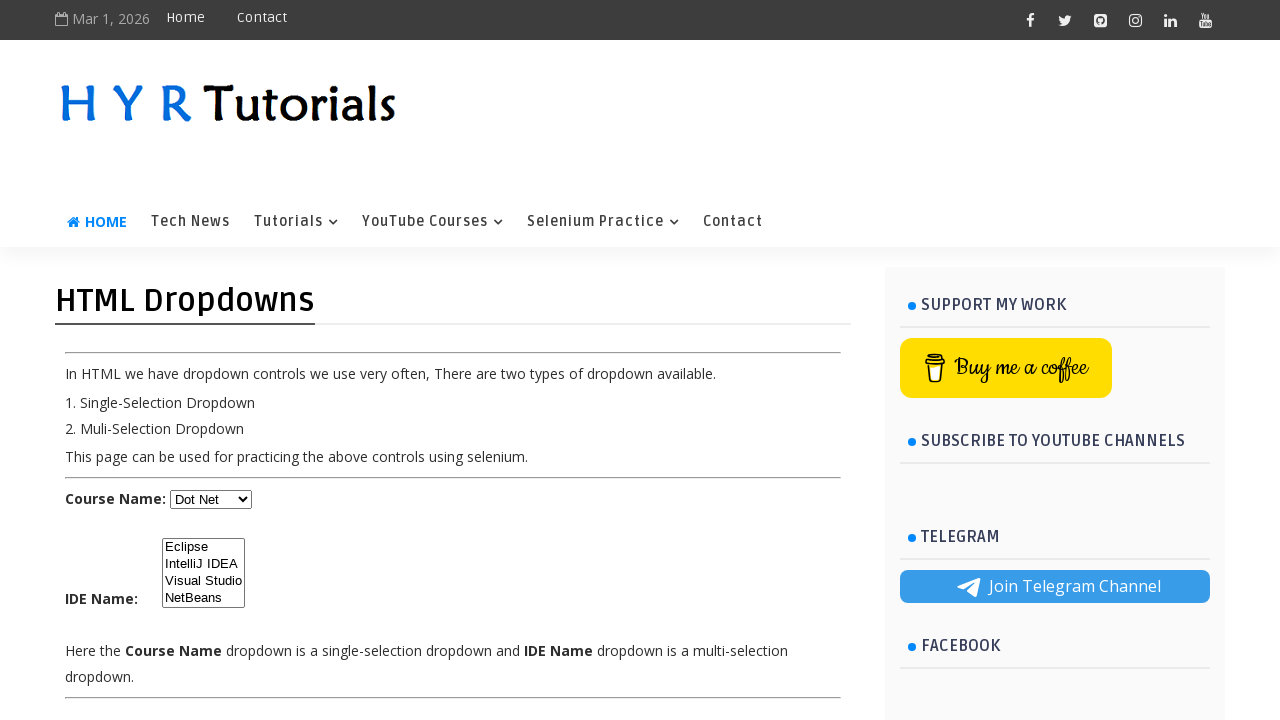

Selected dropdown option by visible text 'Javascript' on #course
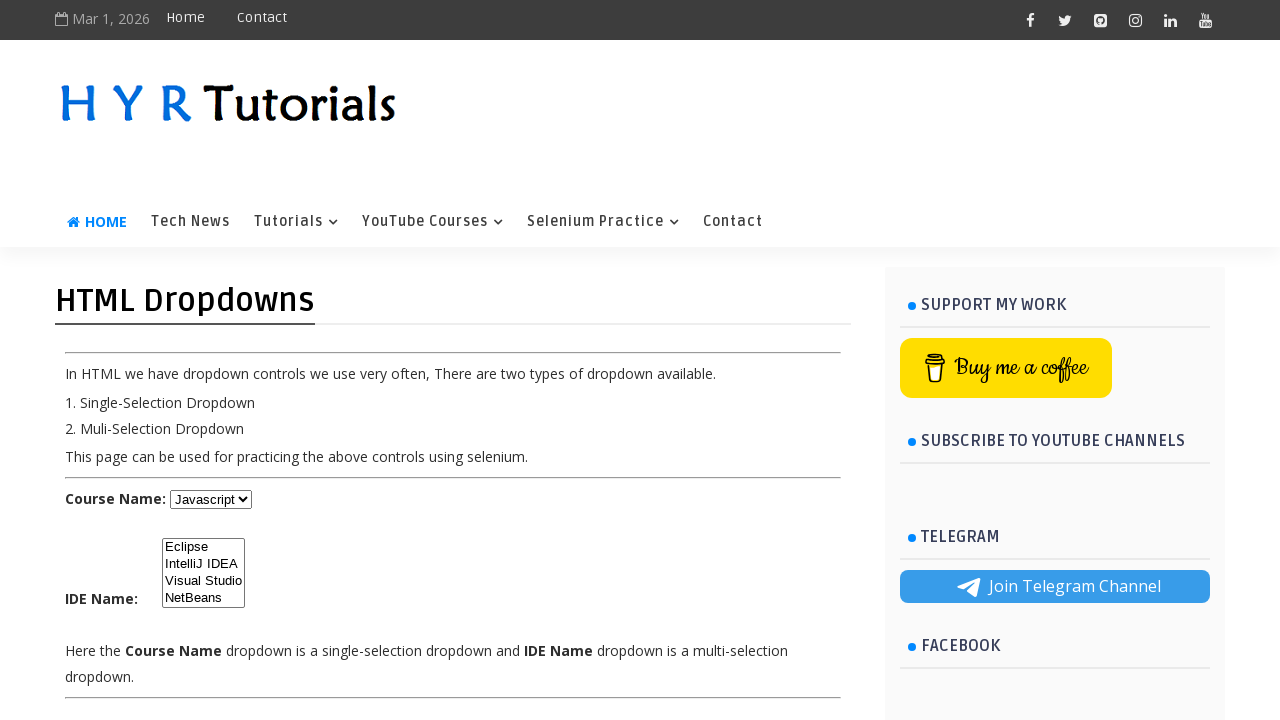

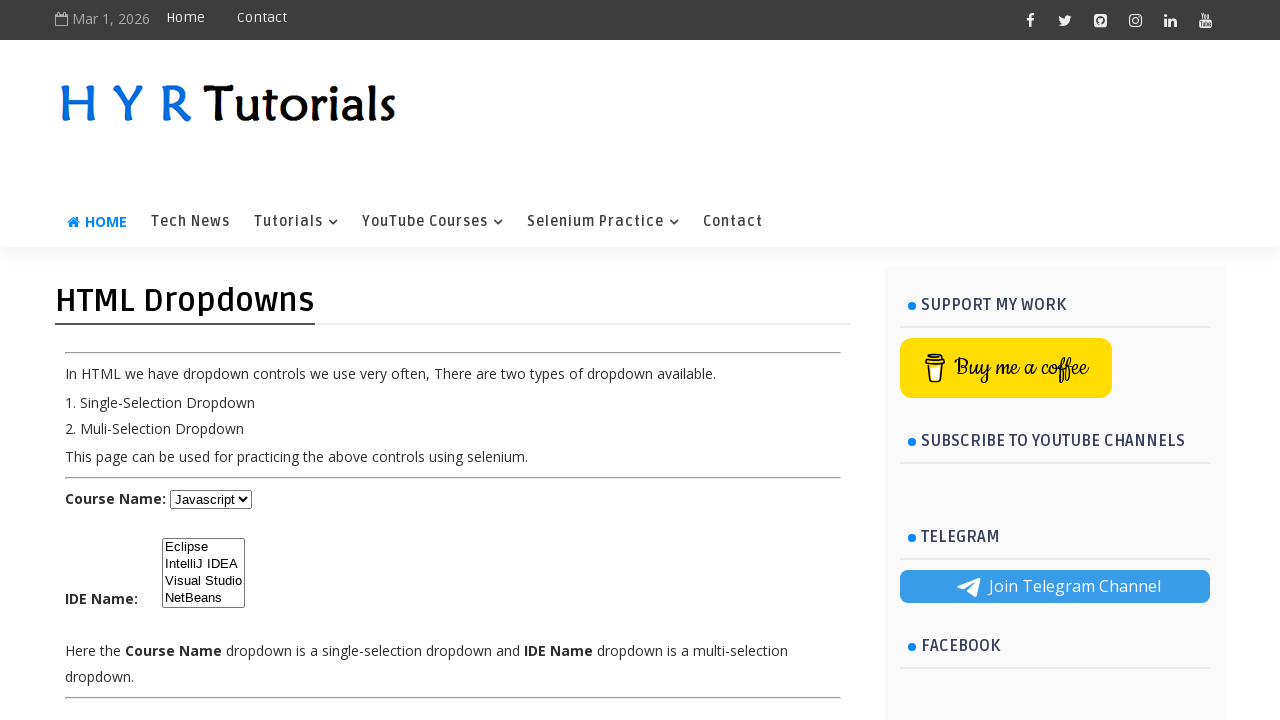